Tests dropdown selection functionality on OrangeHRM free trial form by selecting countries using different methods

Starting URL: https://www.orangehrm.com/30-day-free-trial/

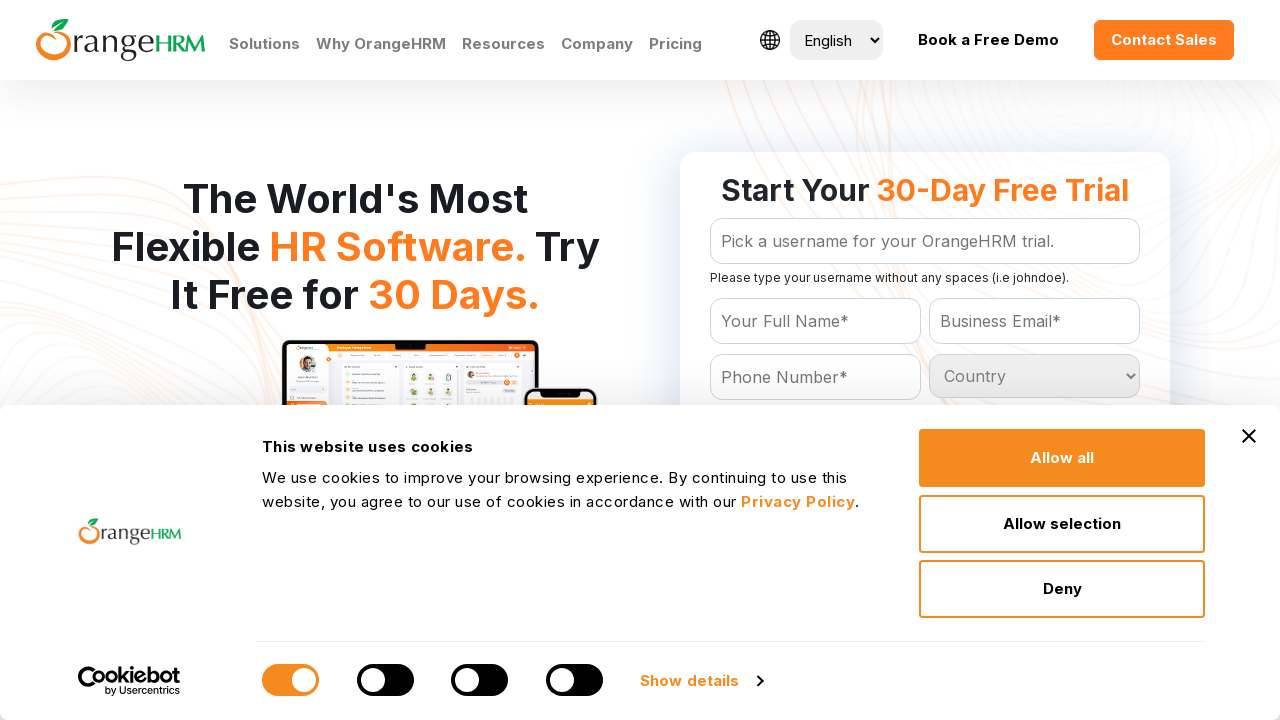

Selected 'Andorra' from country dropdown by visible text on #Form_getForm_Country
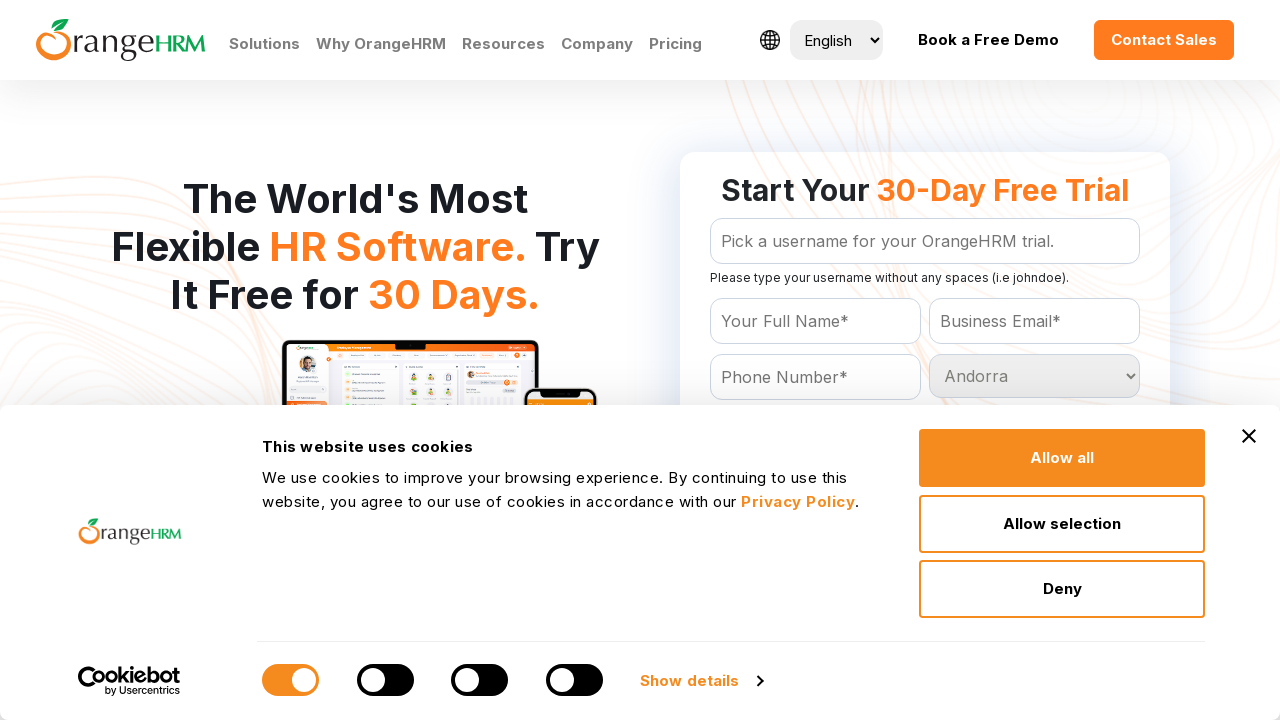

Selected country dropdown option at index 10 on #Form_getForm_Country
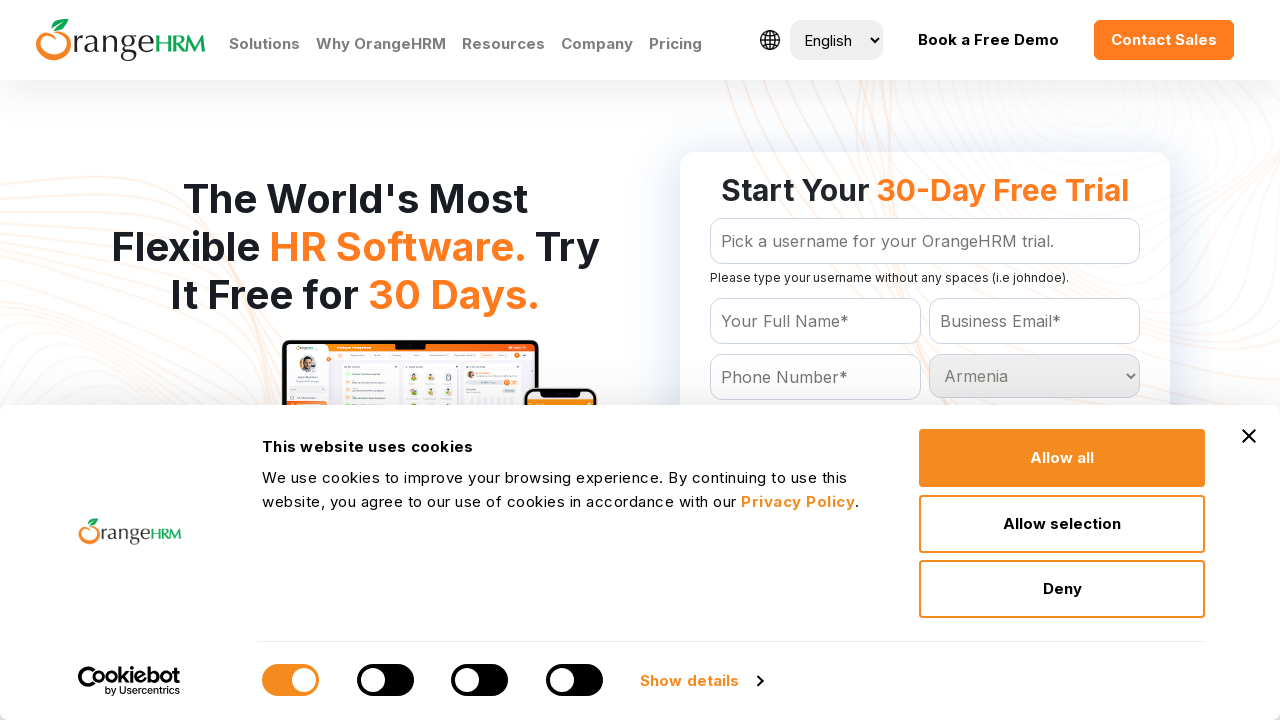

Selected 'Cook Islands' from country dropdown by value on #Form_getForm_Country
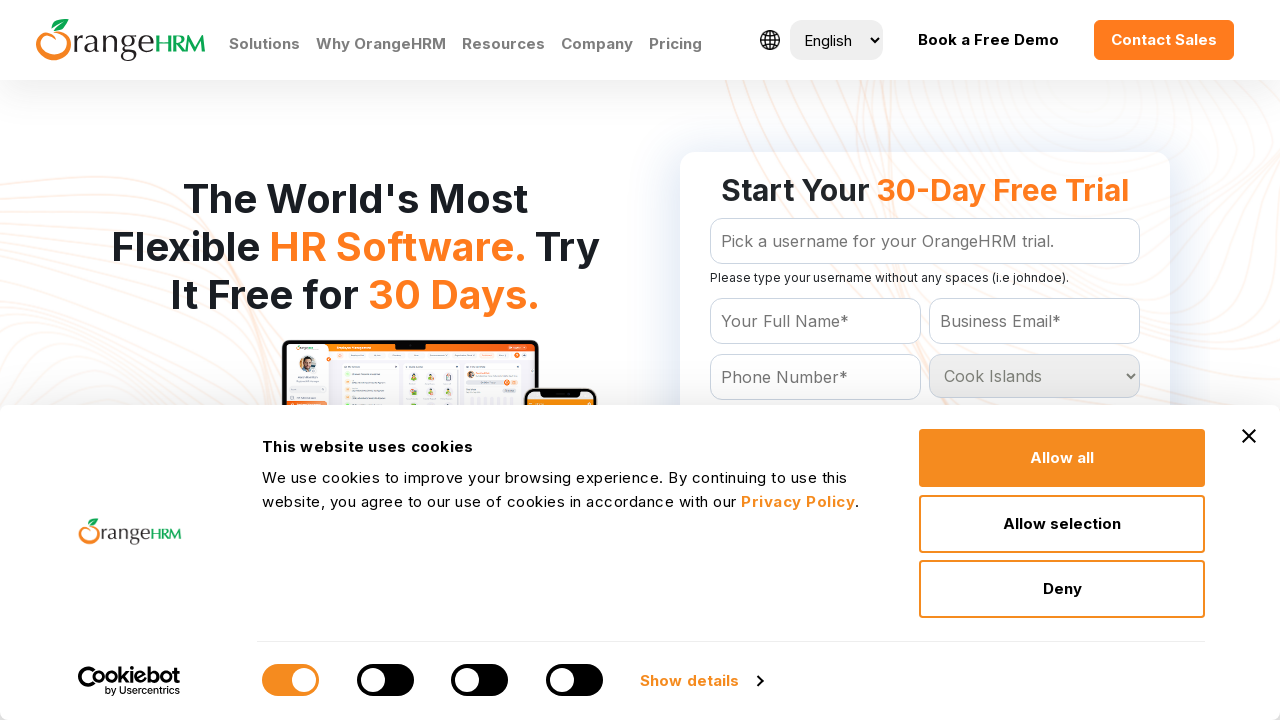

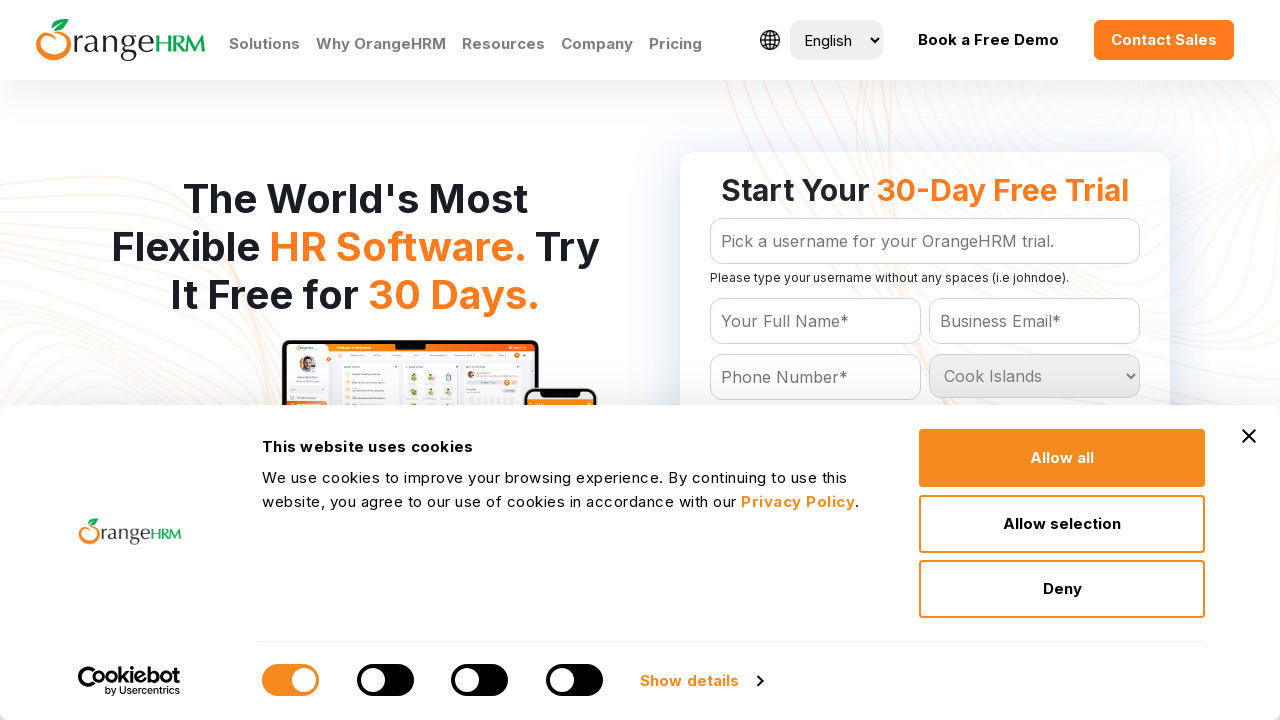